Tests calendar date picker functionality by clicking on the calendar icon trigger and selecting day 5 from the calendar popup for the sixth date picker

Starting URL: https://www.hyrtutorials.com/p/calendar-practice.html

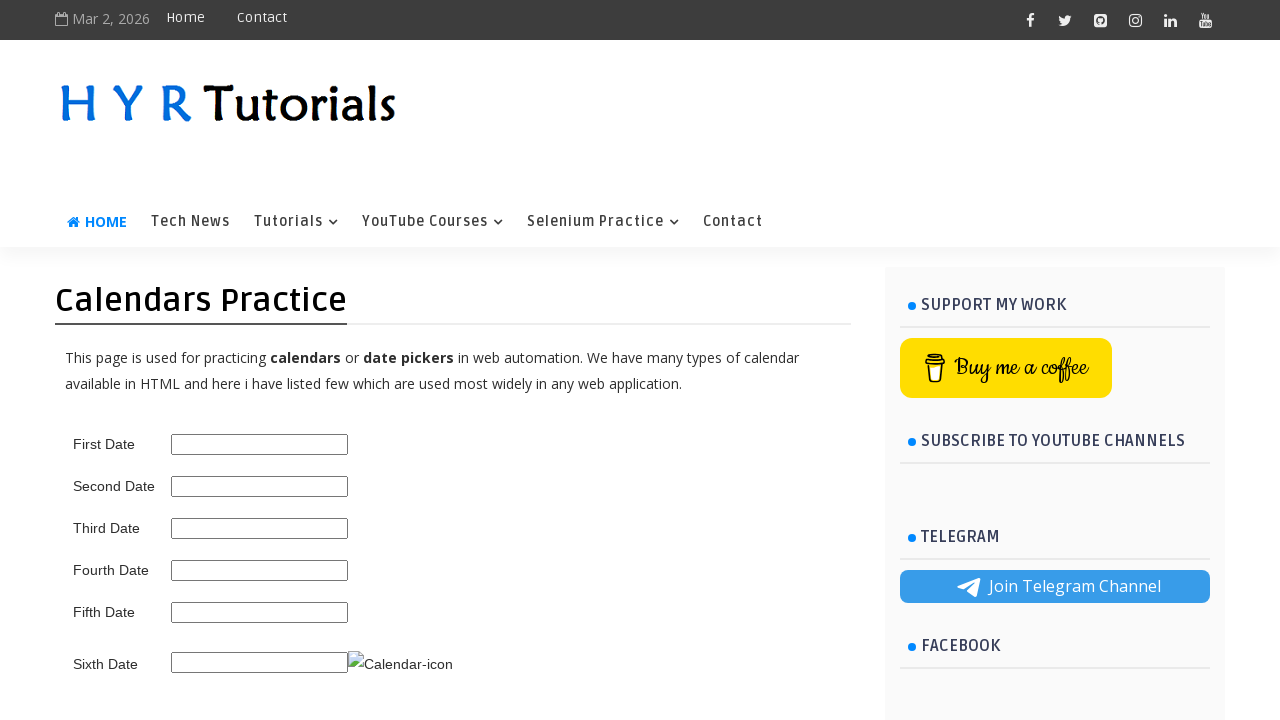

Clicked calendar icon to open date picker for sixth date field at (400, 664) on .ui-datepicker-trigger
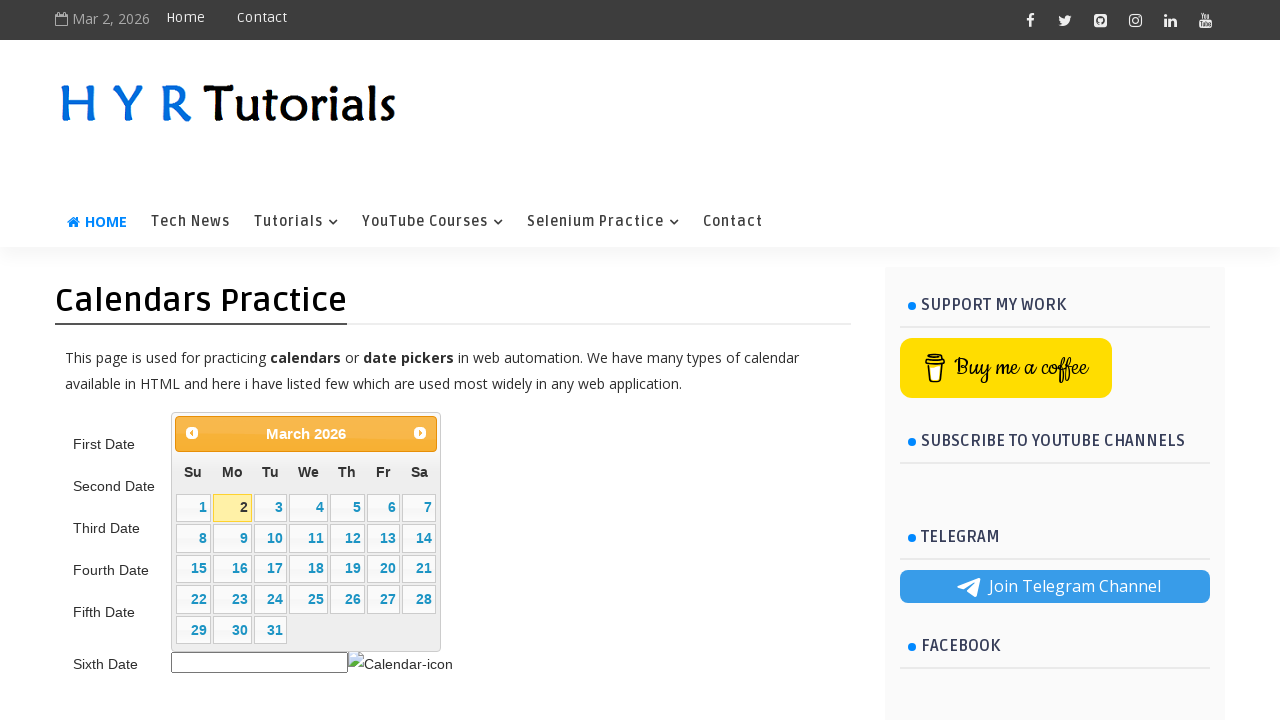

Selected day 5 from the calendar popup at (347, 508) on xpath=//table[@class='ui-datepicker-calendar']//tr/td/a[contains(text(),'5')]
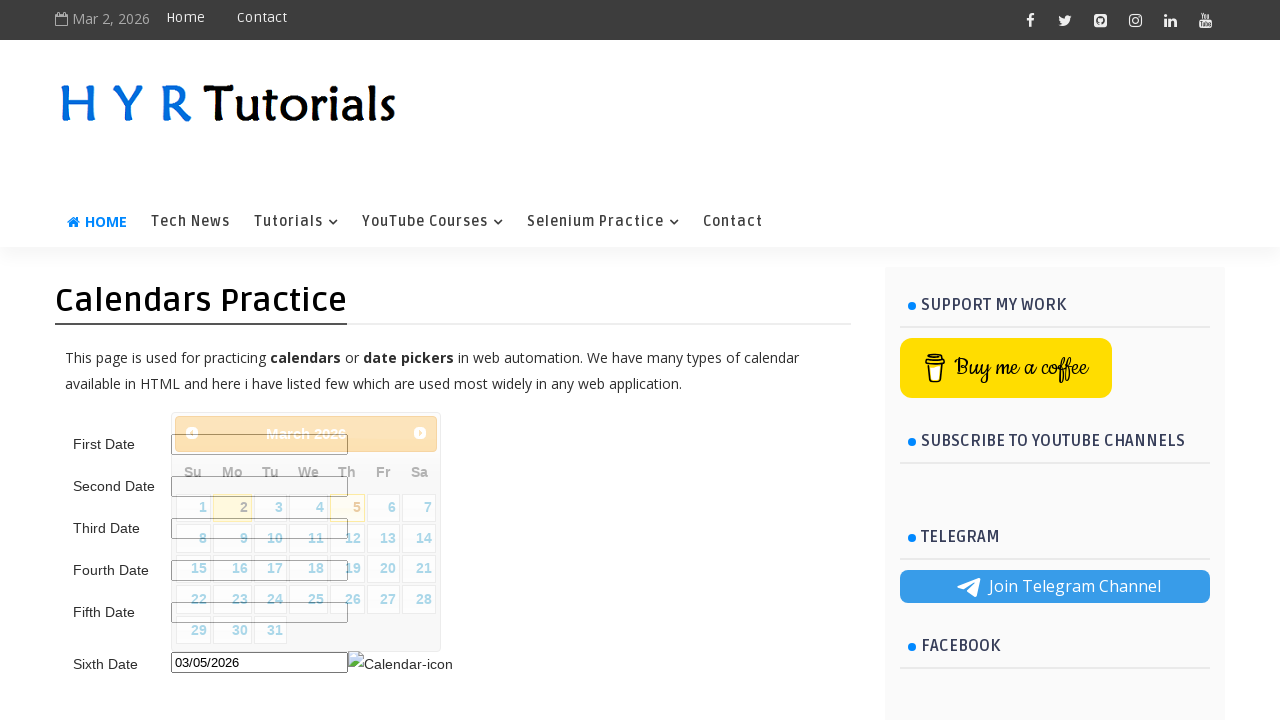

Waited for date selection to complete
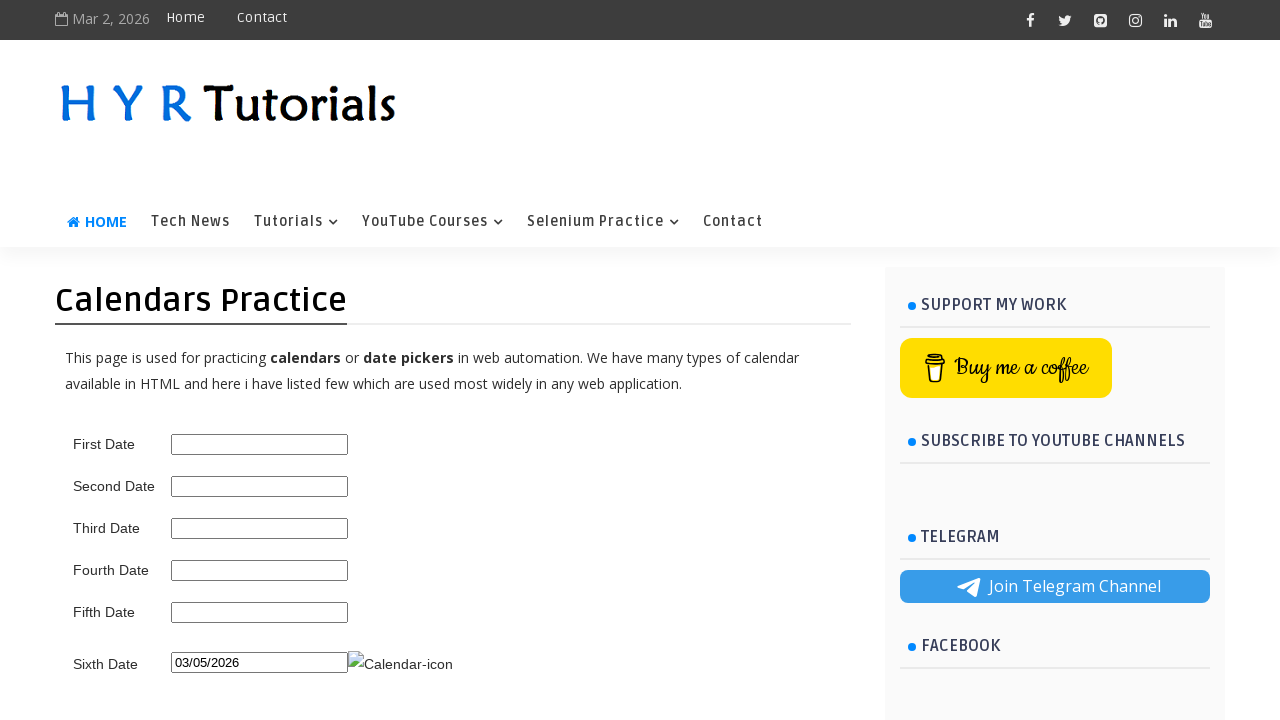

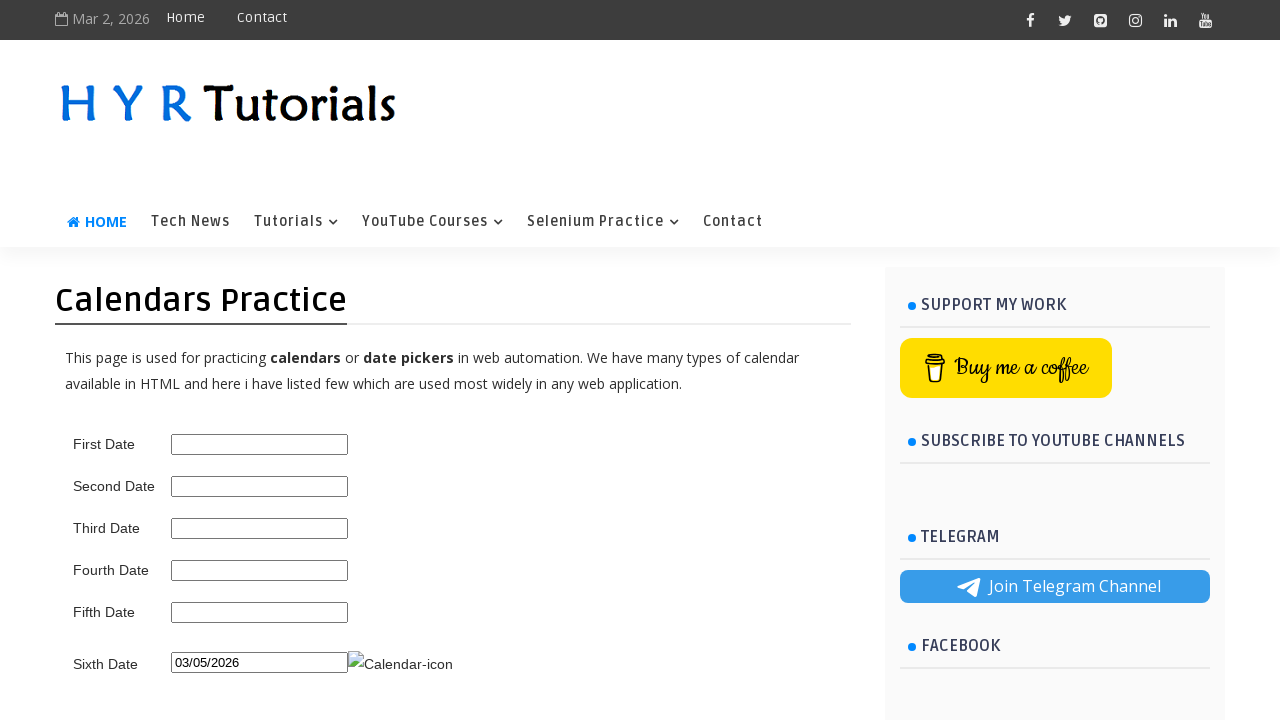